Tests text box form submission by navigating to Elements section, filling out form fields, and submitting

Starting URL: https://demoqa.com/

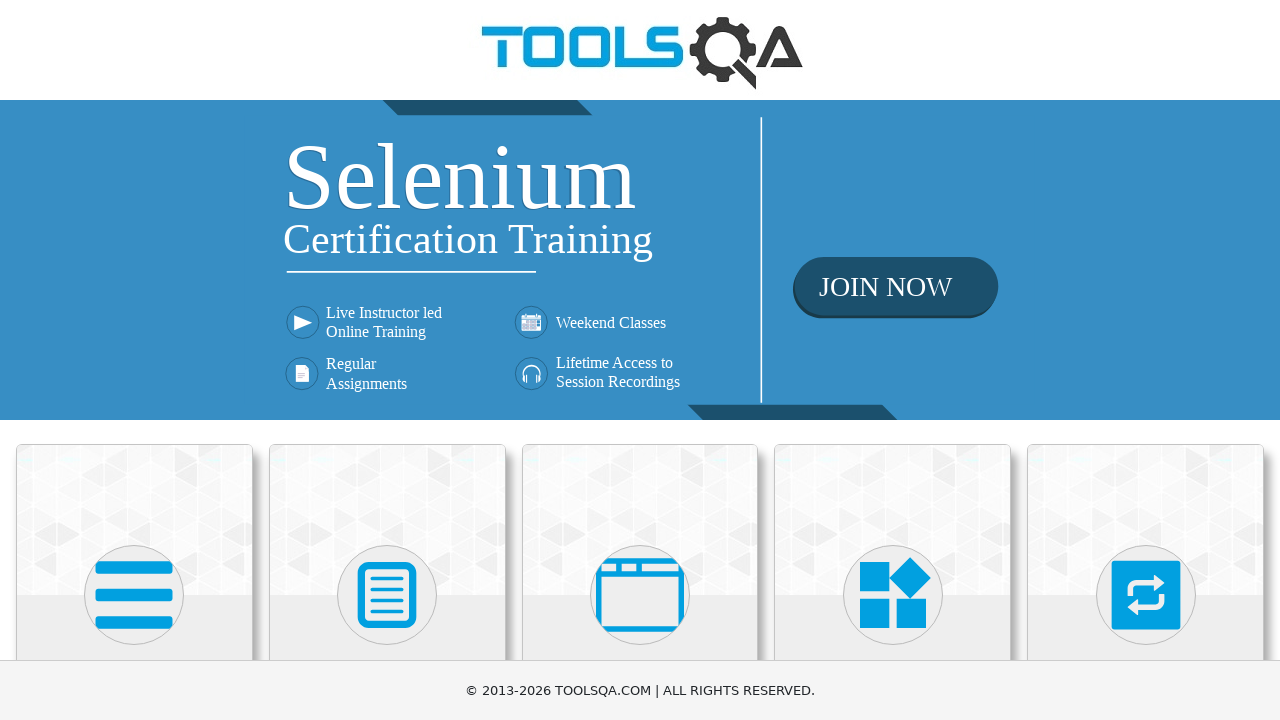

Scrolled down 900px to view Elements card
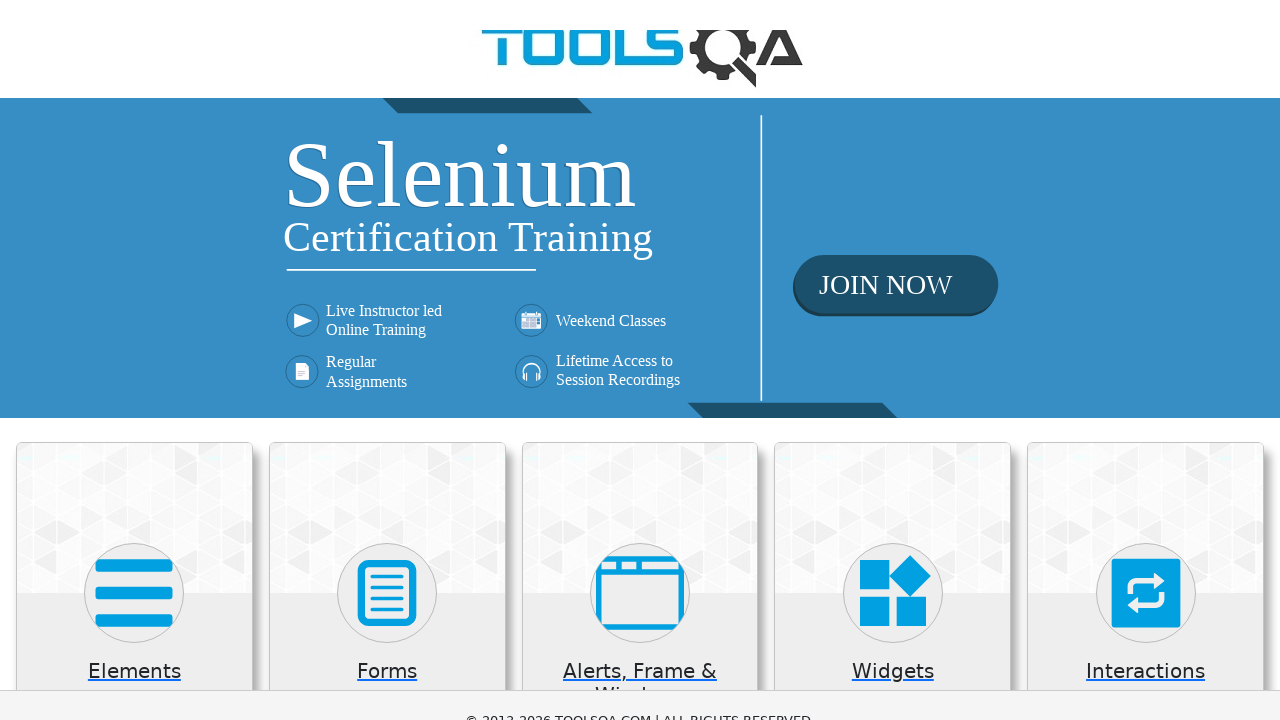

Clicked on Elements card to navigate to Elements section at (134, 18) on xpath=//*[contains(h5,'Elements')]
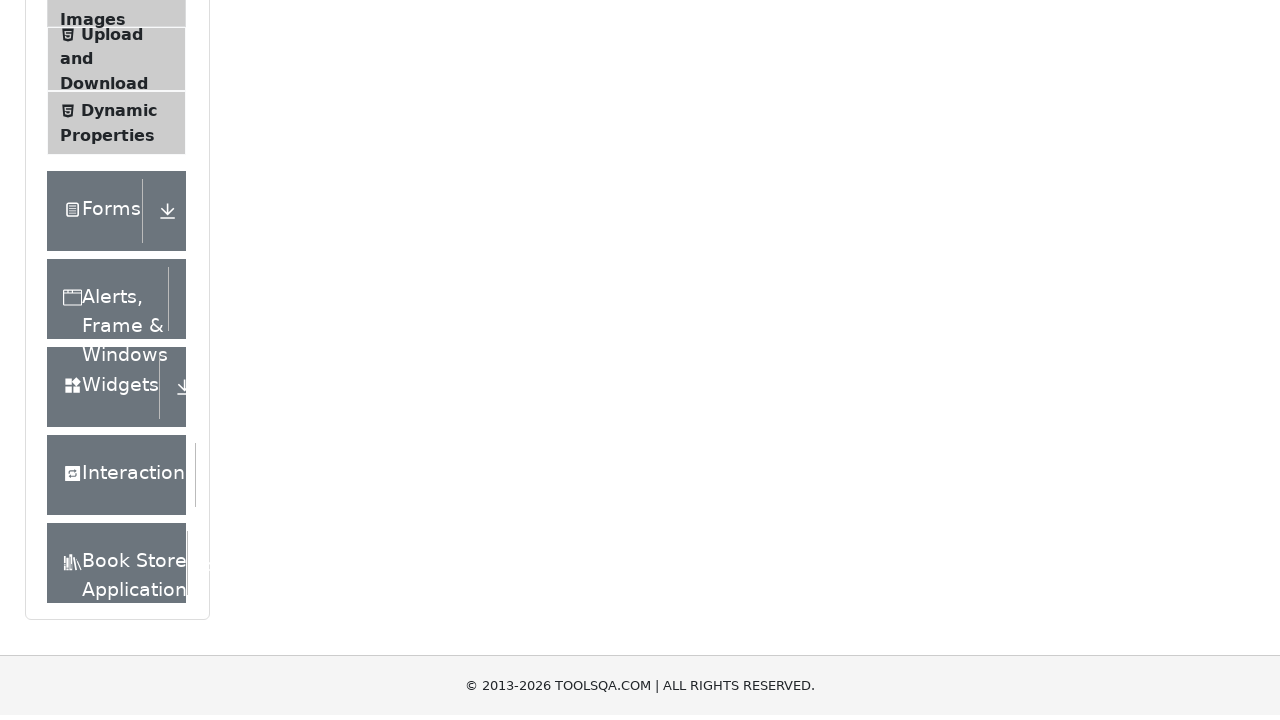

Clicked on Text Box menu item at (116, 261) on xpath=//*[@class = 'btn btn-light '][@id = 'item-0']
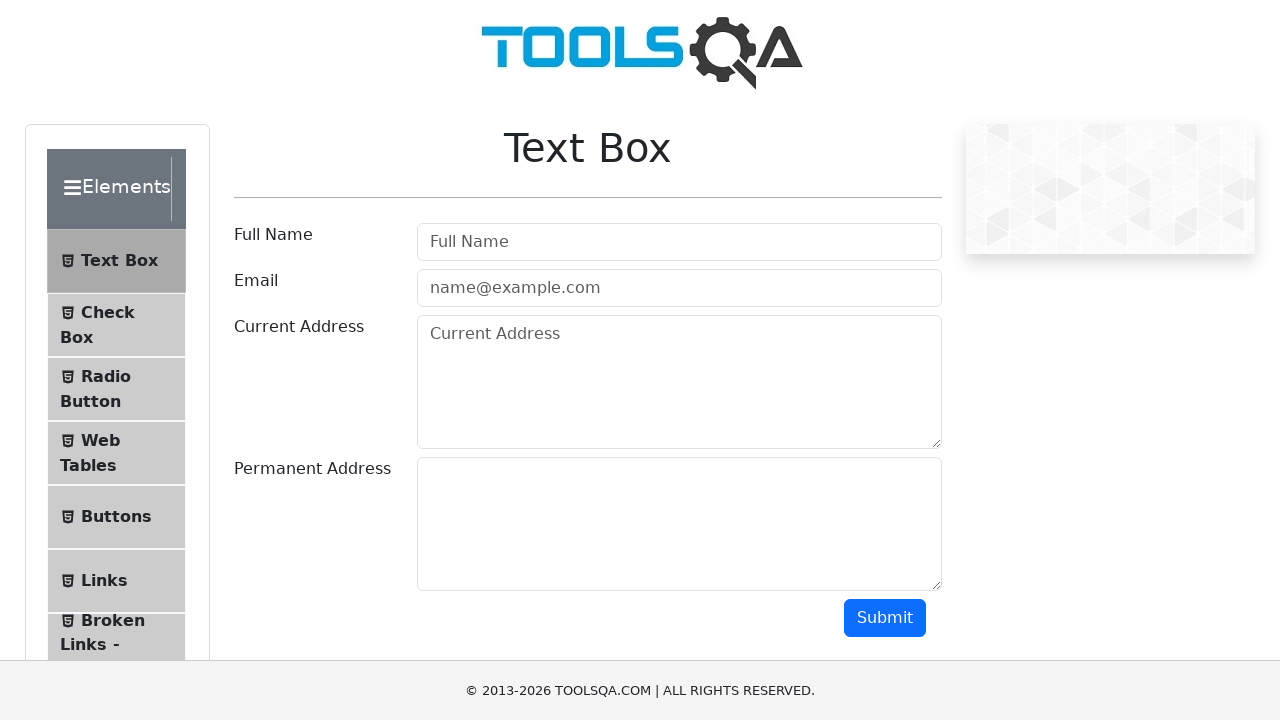

Filled in Full Name field with 'John Smith' on //*[@class = 'col-md-9 col-sm-12']/input[@id = 'userName']
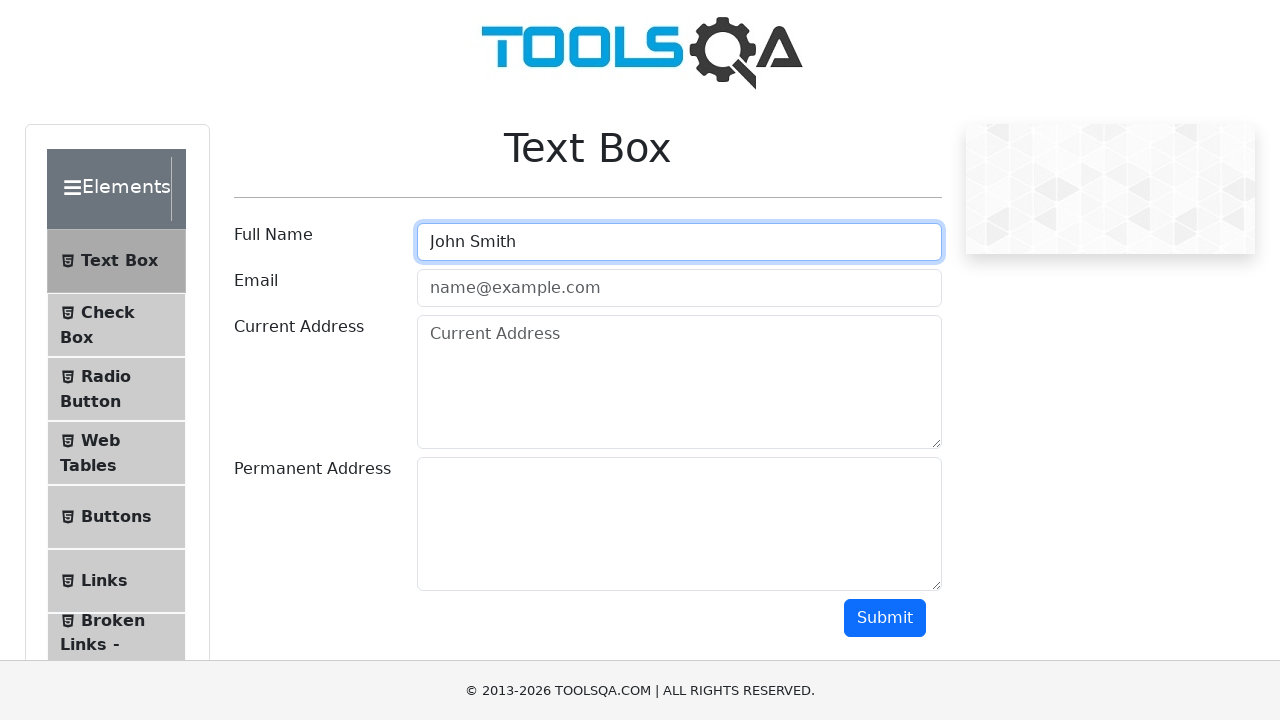

Filled in Email field with 'johnsmith@example.com' on //*[@class = 'col-md-9 col-sm-12']/input[@id = 'userEmail']
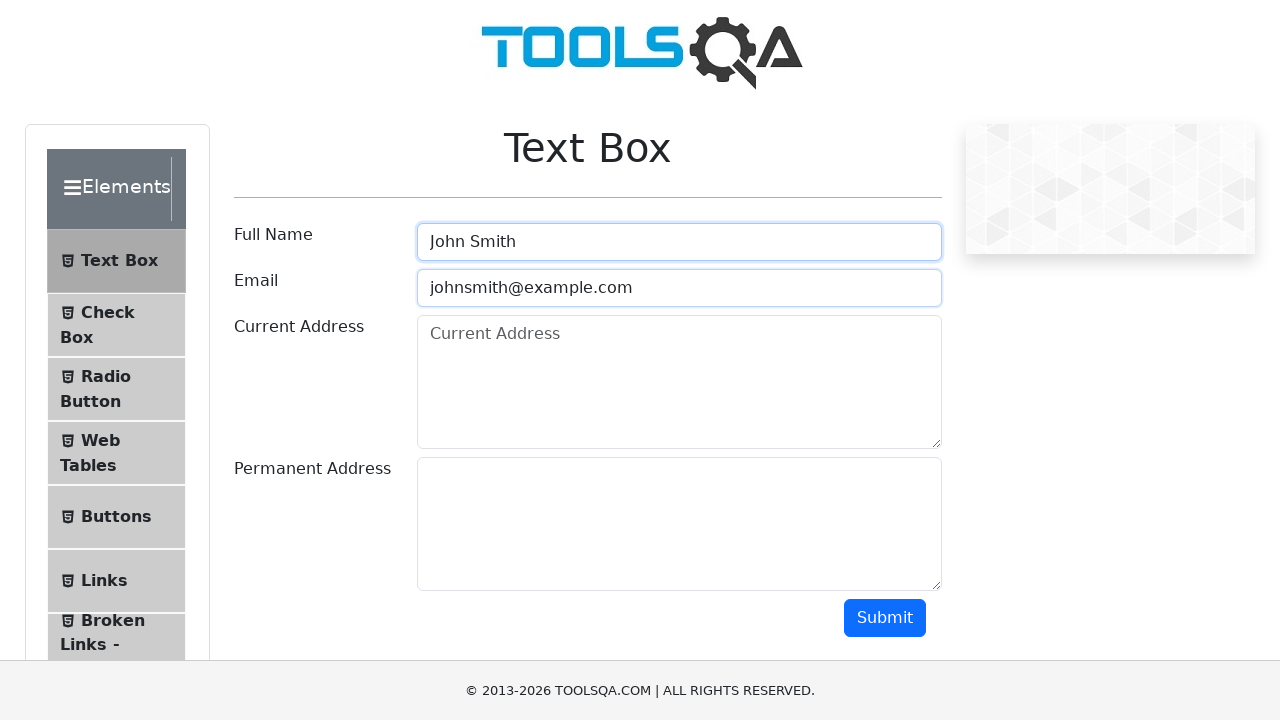

Filled in Current Address field with '123 Main Street' on //*[@class = 'col-md-9 col-sm-12']/textarea[@id = 'currentAddress']
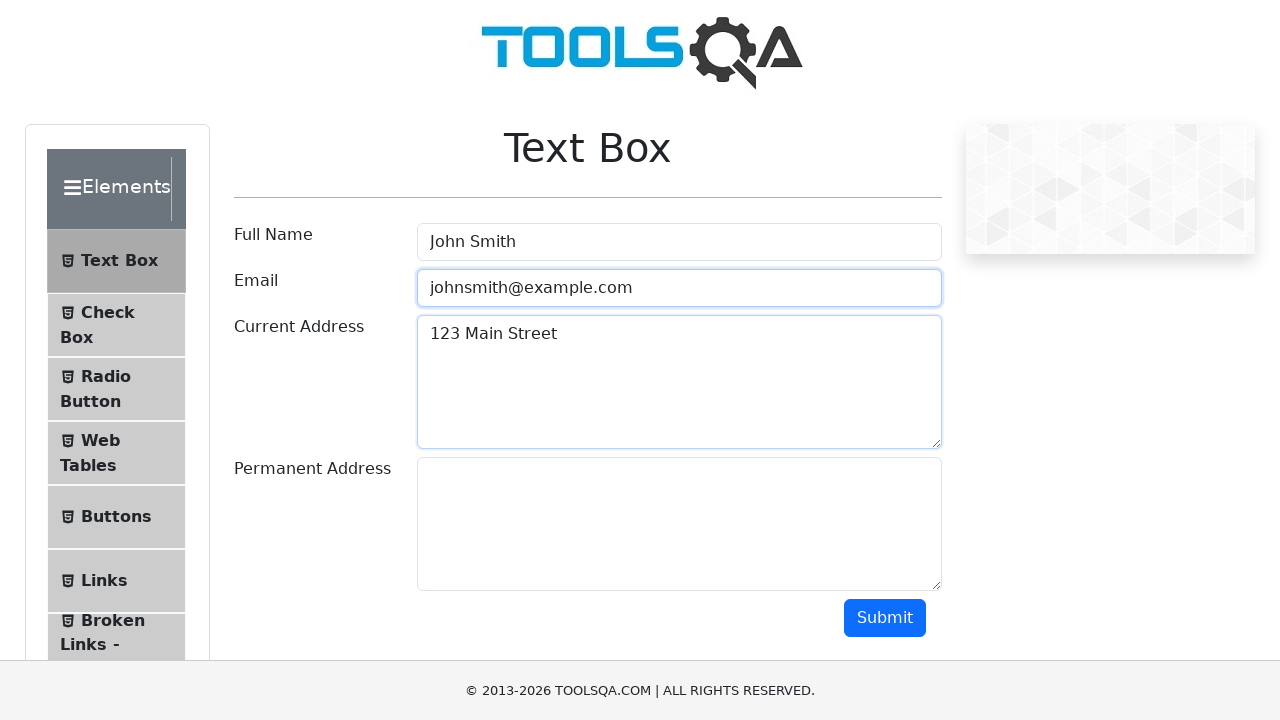

Filled in Permanent Address field with '456 Oak Avenue' on //*[@class = 'col-md-9 col-sm-12']/textarea[@id = 'permanentAddress']
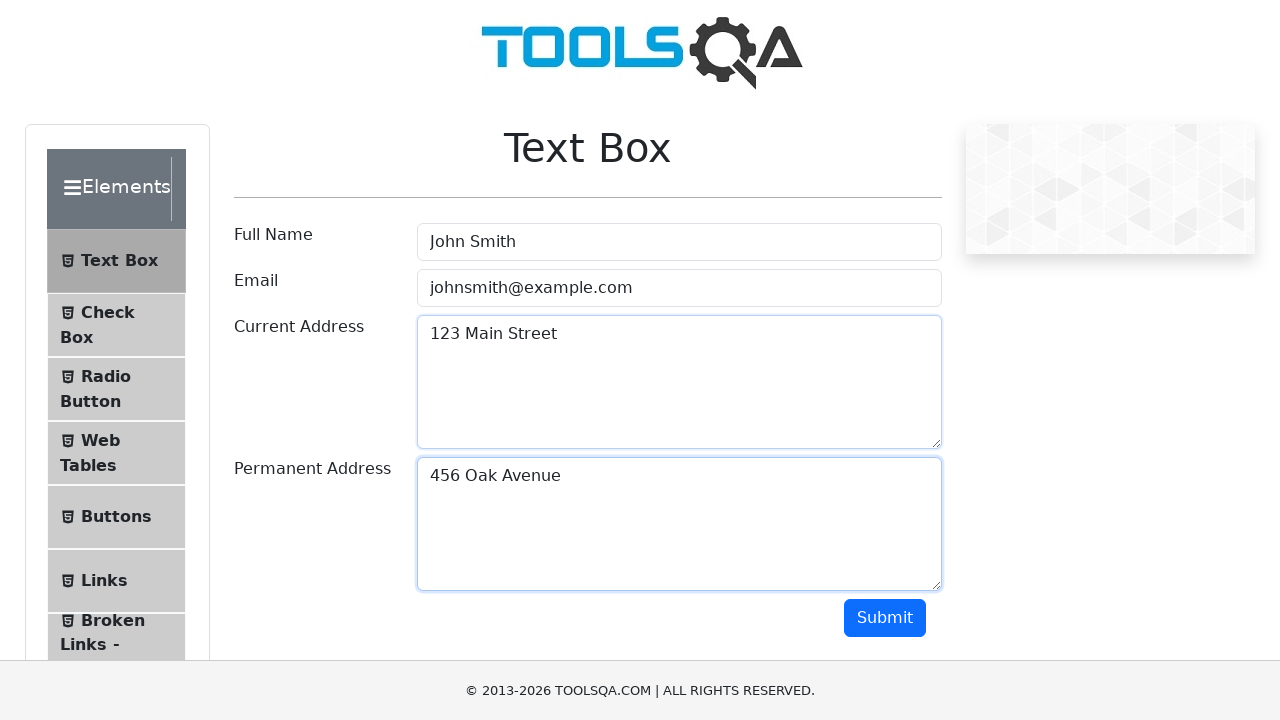

Clicked Submit button to submit the form at (885, 618) on xpath=//button[contains(@id, 'submit')]
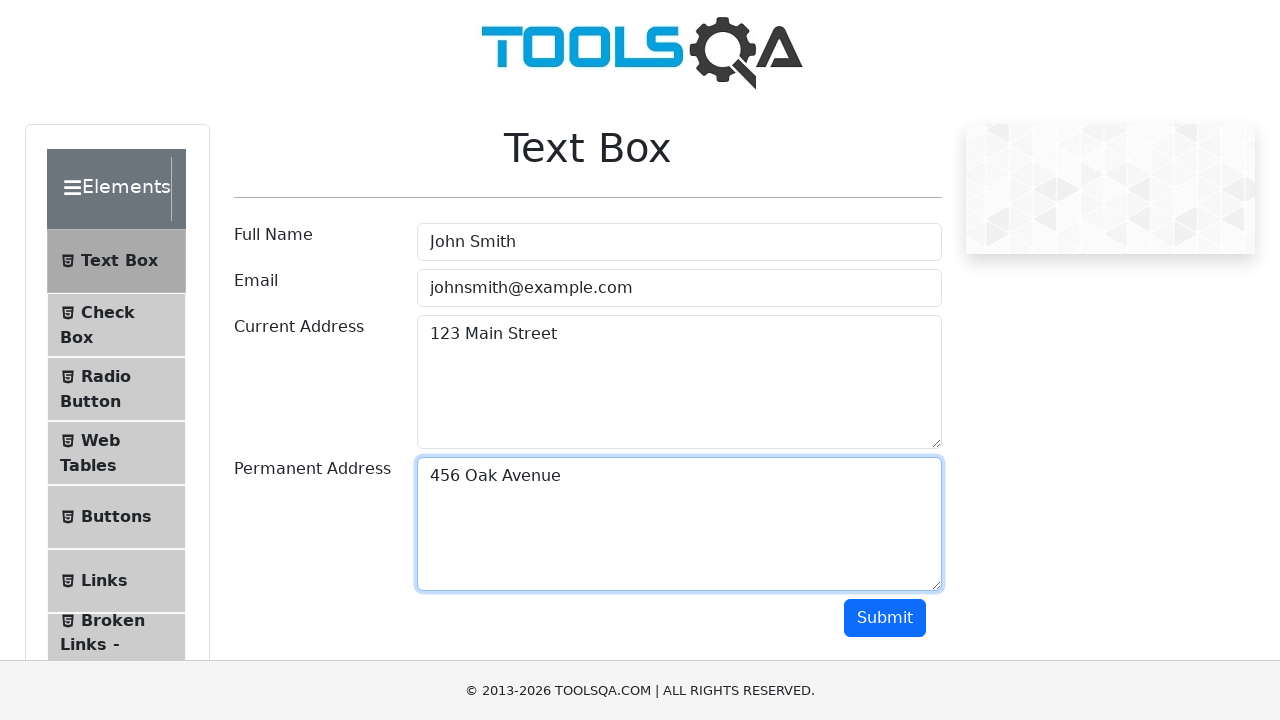

Form submission results appeared on page
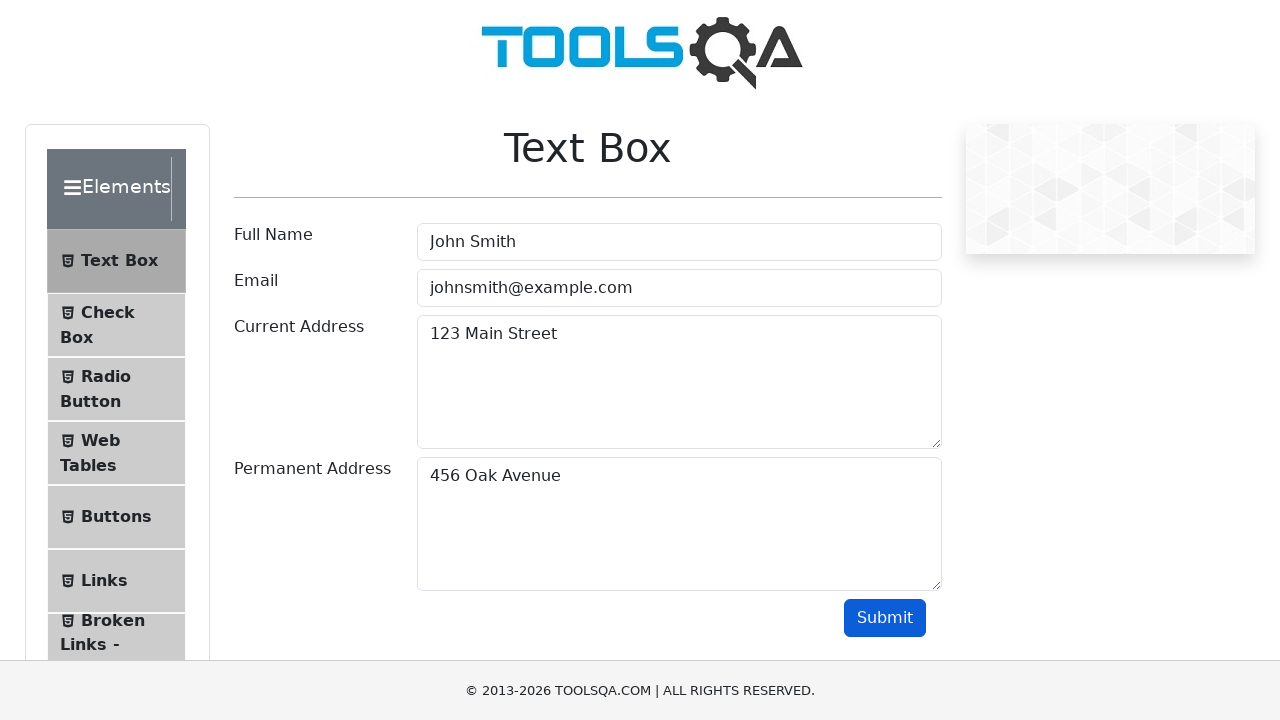

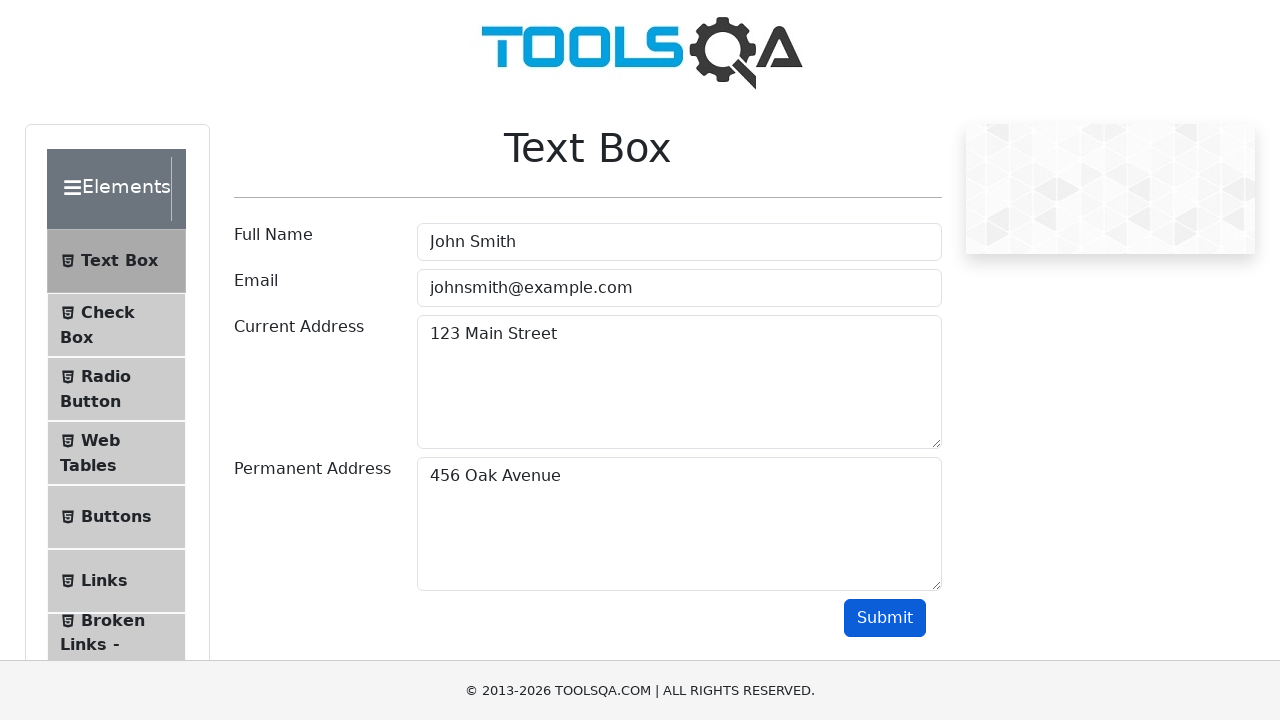